Launches Edge browser and navigates to RedBus website, then waits for the page to load

Starting URL: https://redbus.in

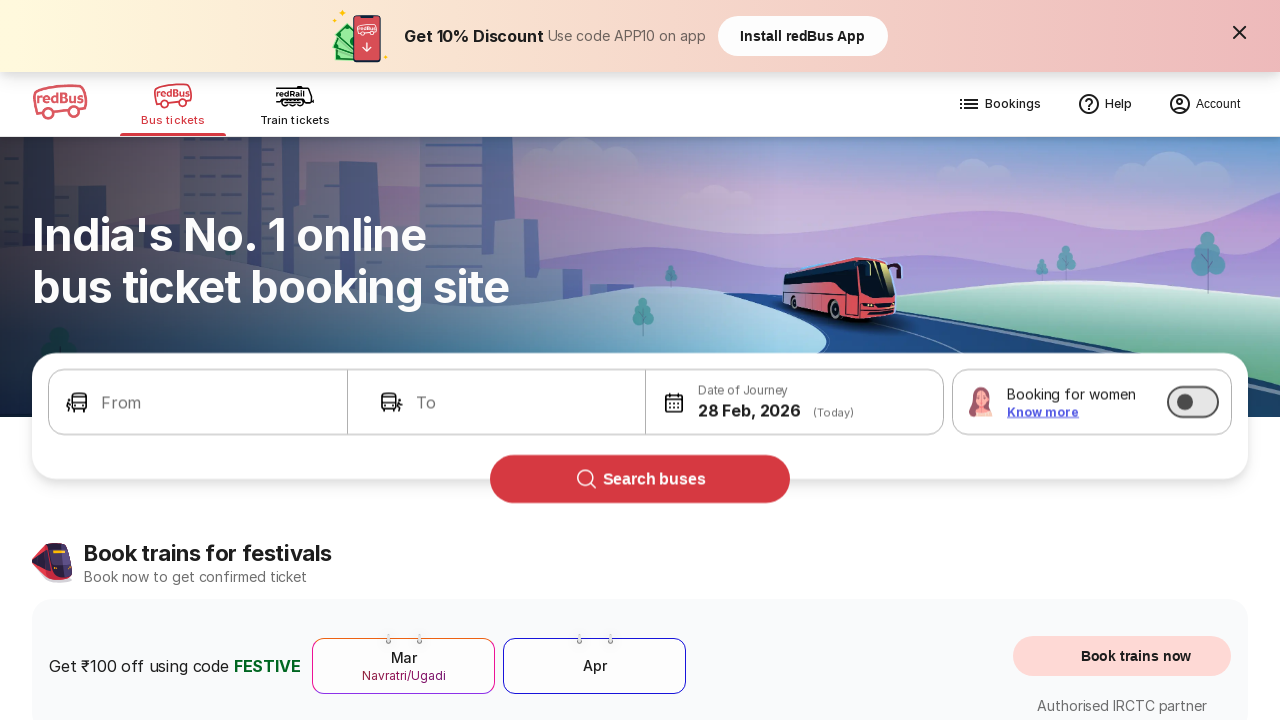

Waited for page to reach networkidle load state
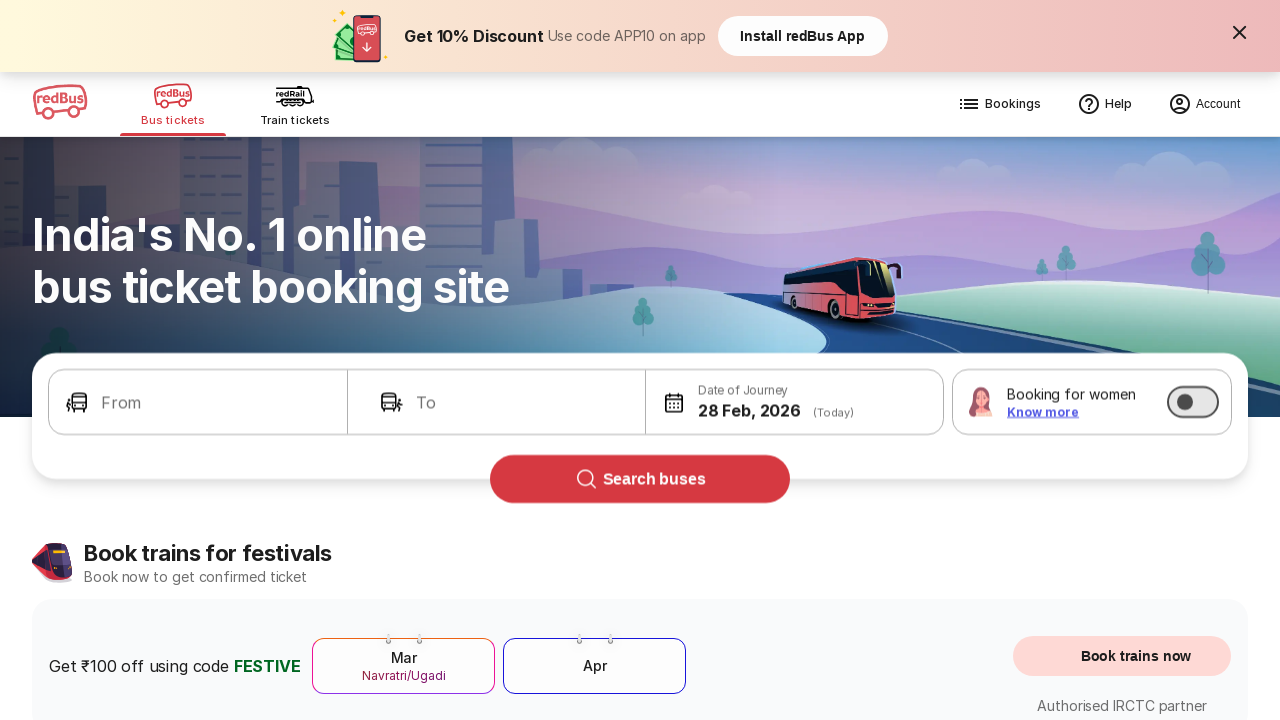

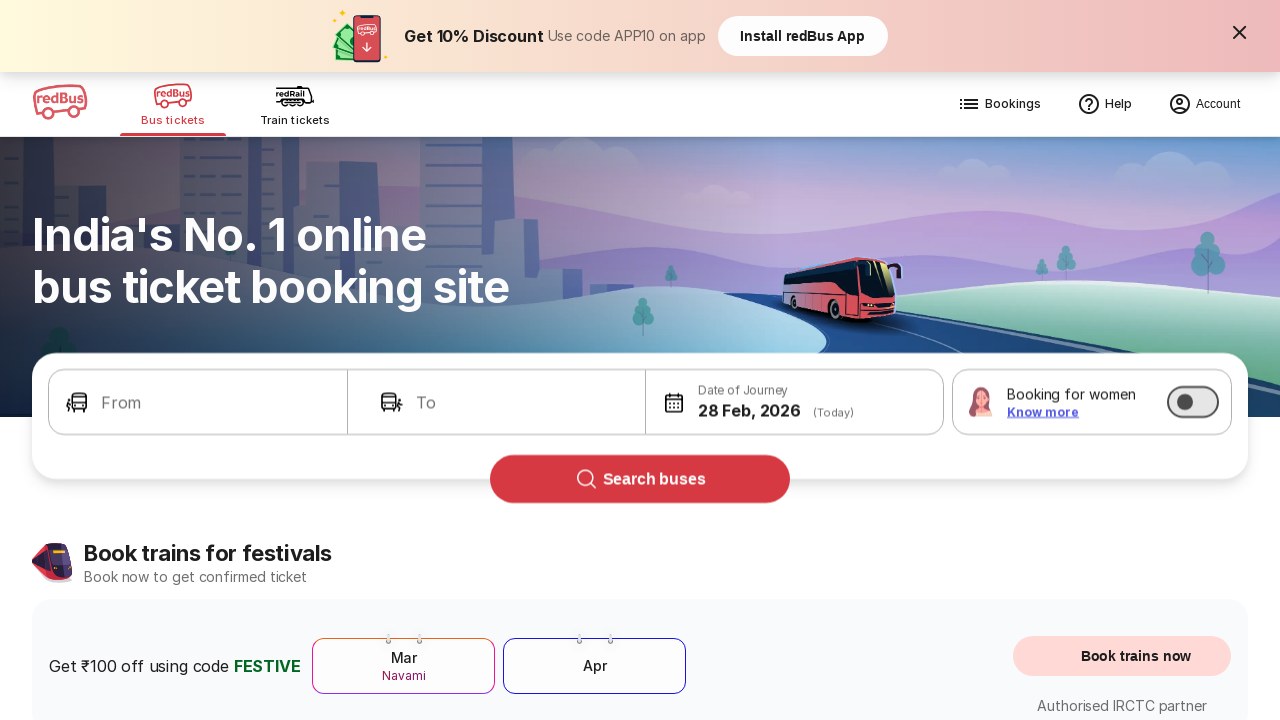